Tests sending text to a JavaScript prompt dialog by clicking a button, entering a name in the prompt, accepting it, and verifying the name appears in the result message.

Starting URL: https://the-internet.herokuapp.com/javascript_alerts

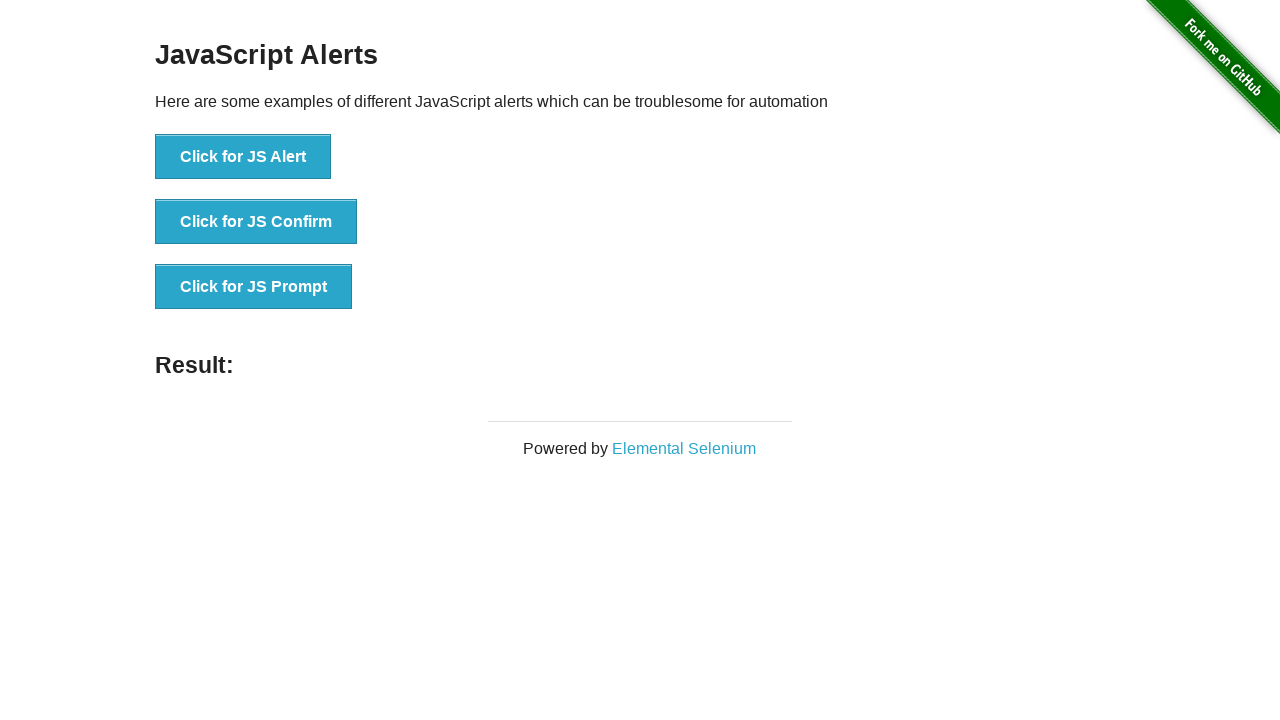

Set up dialog handler to accept prompt with text 'Mehmet'
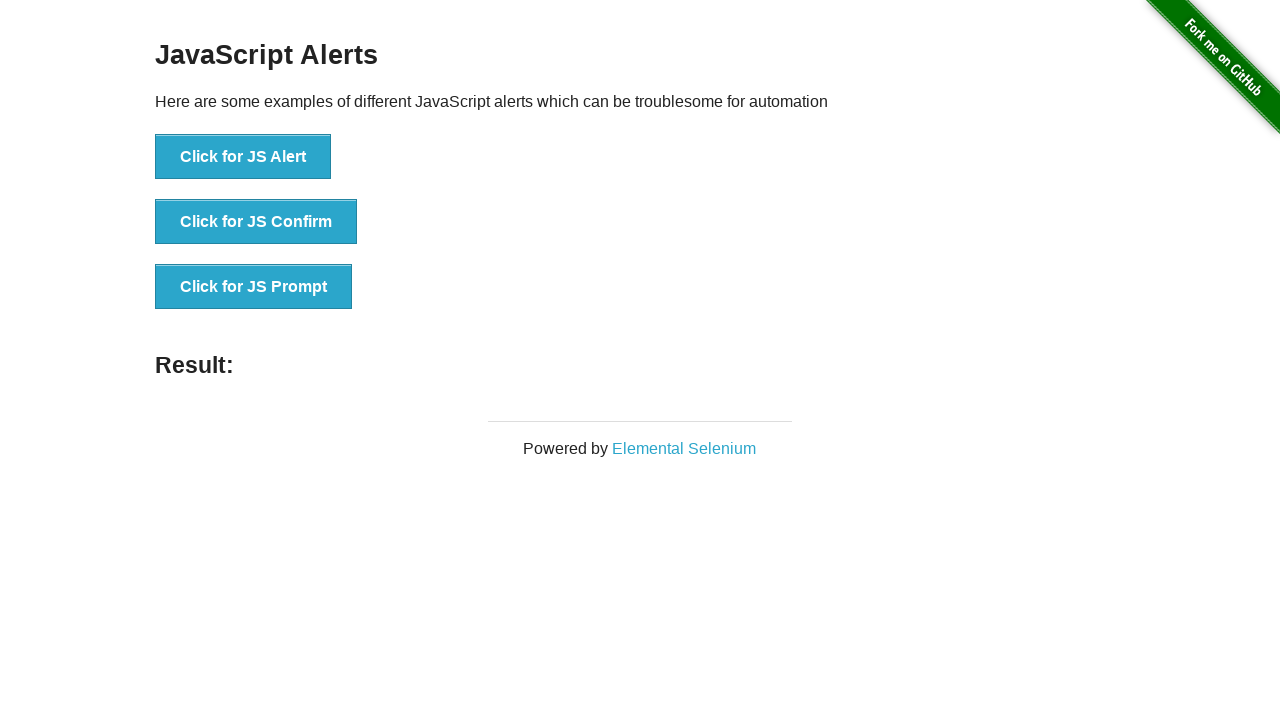

Clicked 'Click for JS Prompt' button to trigger JavaScript prompt dialog at (254, 287) on xpath=//button[text()='Click for JS Prompt']
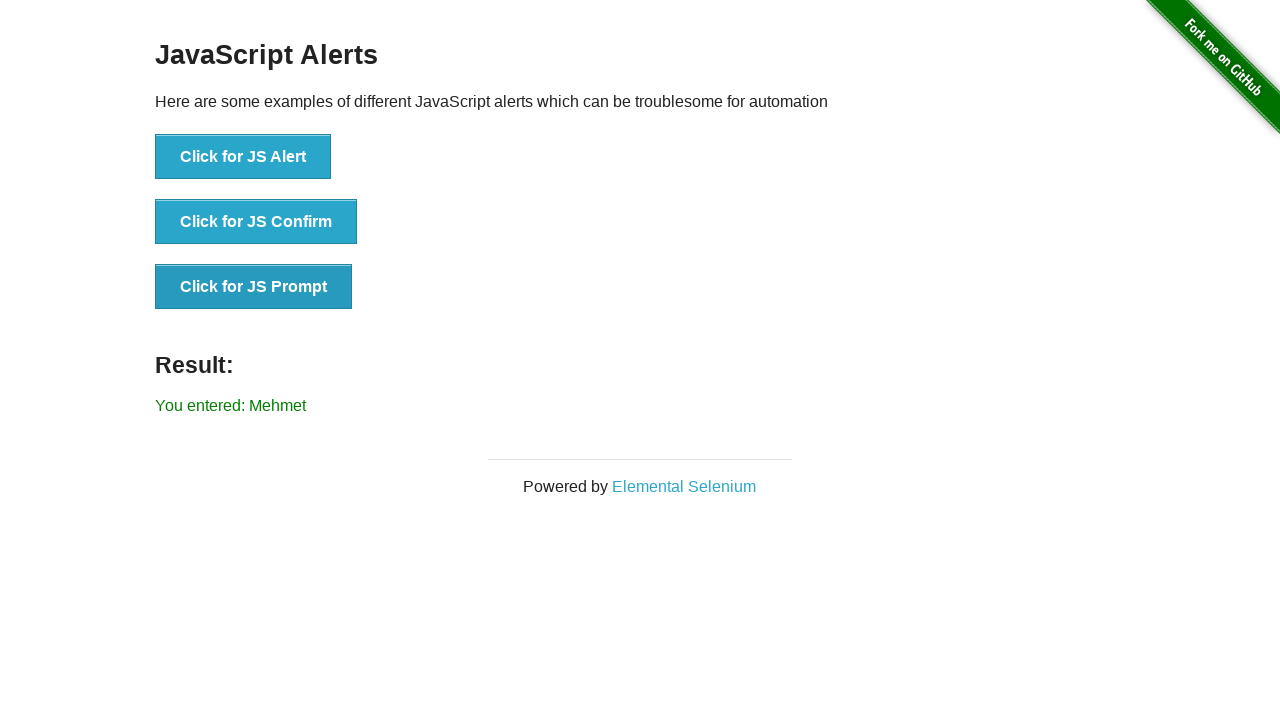

Result element loaded after prompt was accepted
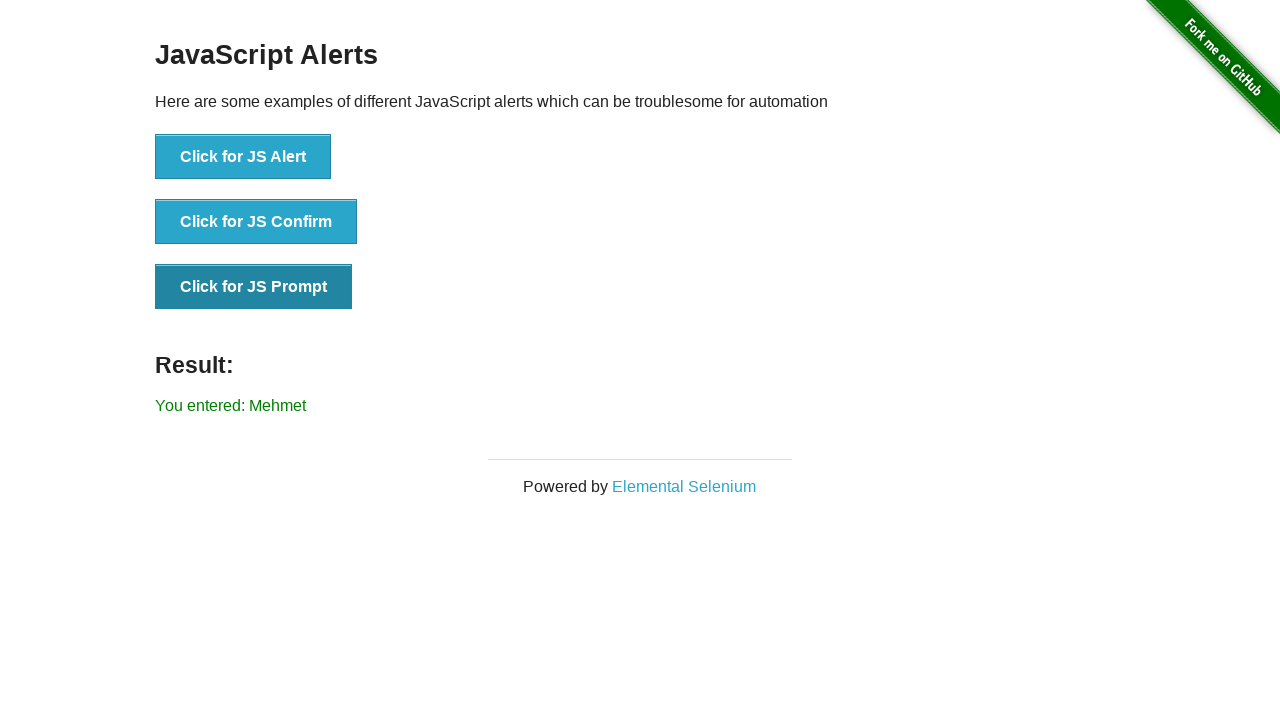

Retrieved result text from #result element
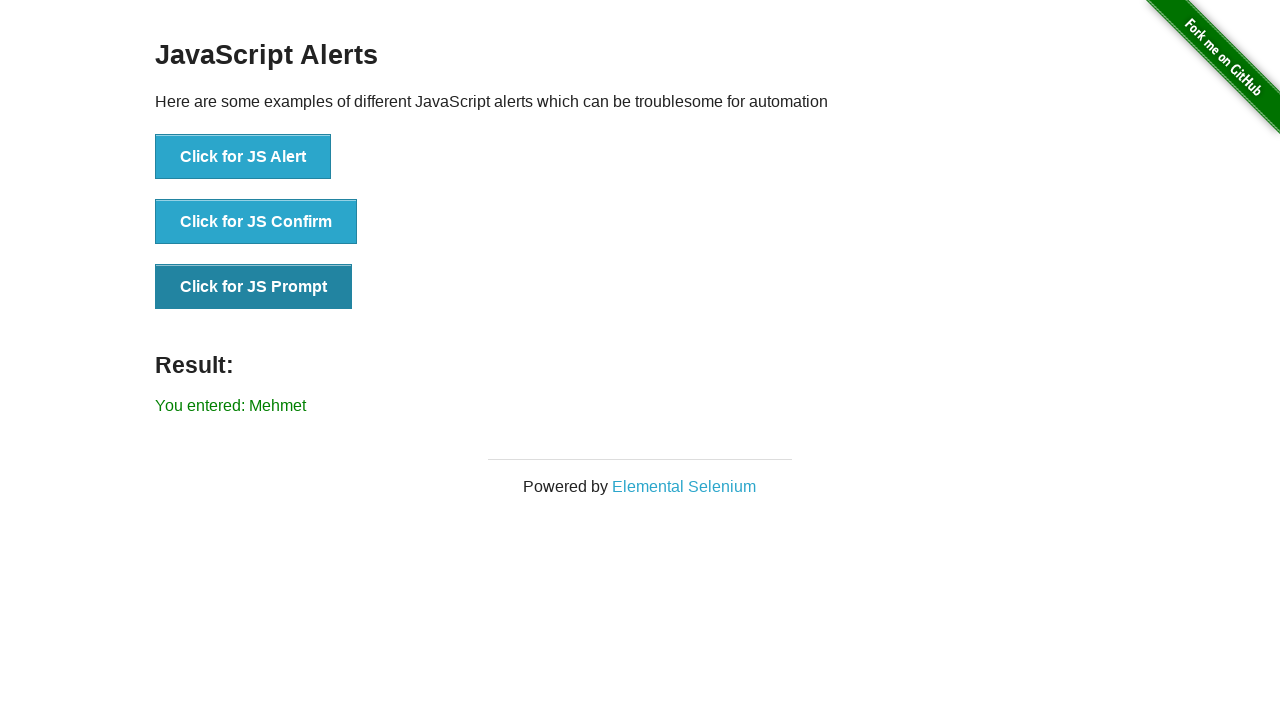

Verified that 'Mehmet' appears in the result message
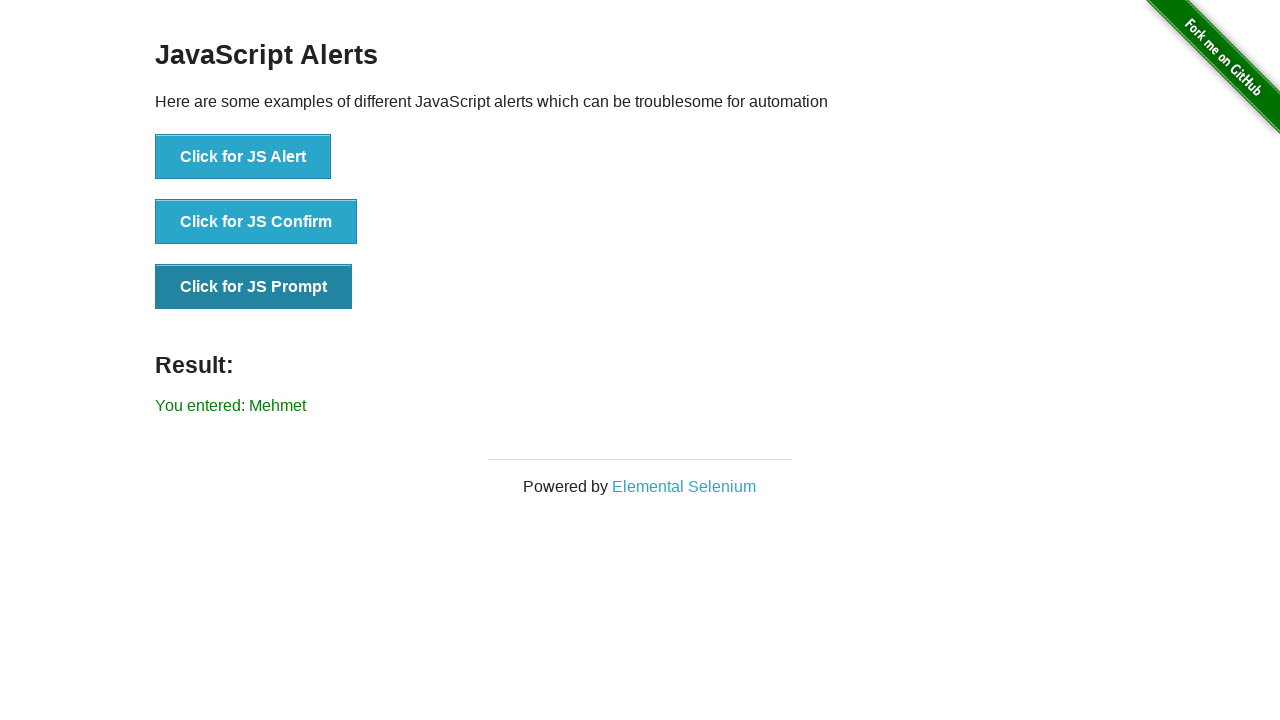

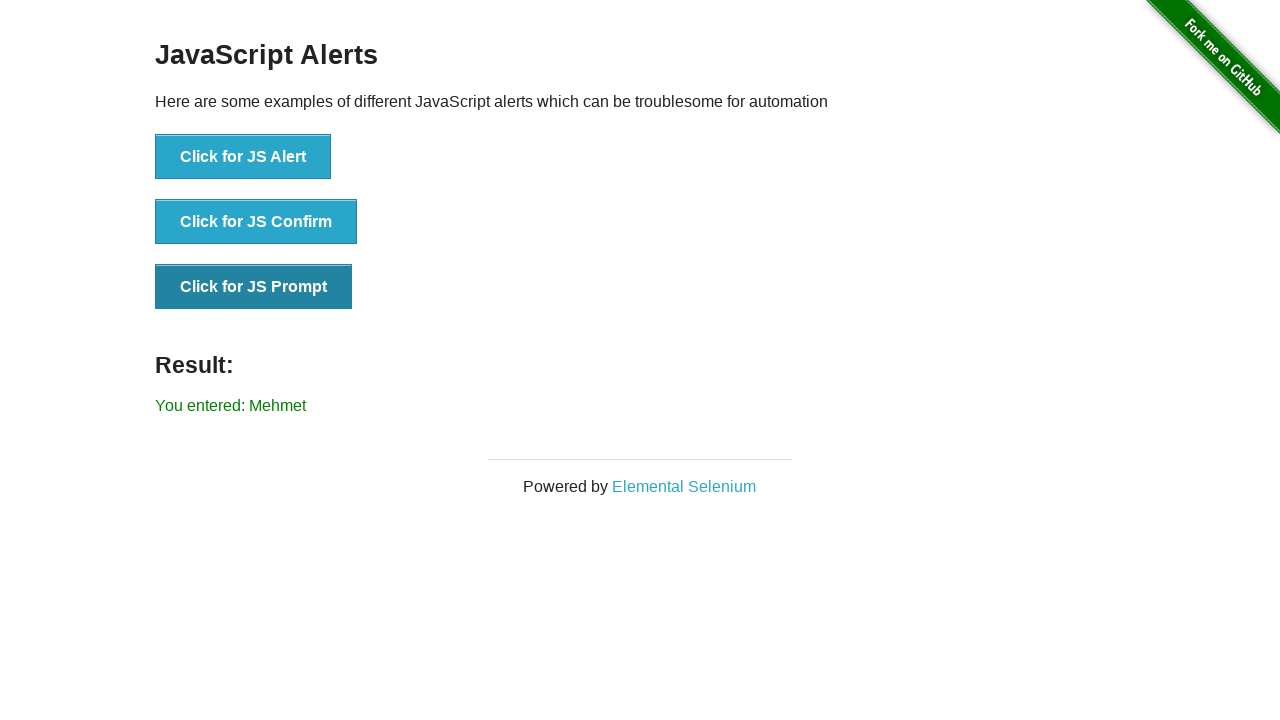